Tests a slow calculator with a 45-second delay by setting the delay value, performing a 7+8 calculation, and verifying the result equals 15 after waiting for the computation to complete.

Starting URL: https://bonigarcia.dev/selenium-webdriver-java/slow-calculator.html

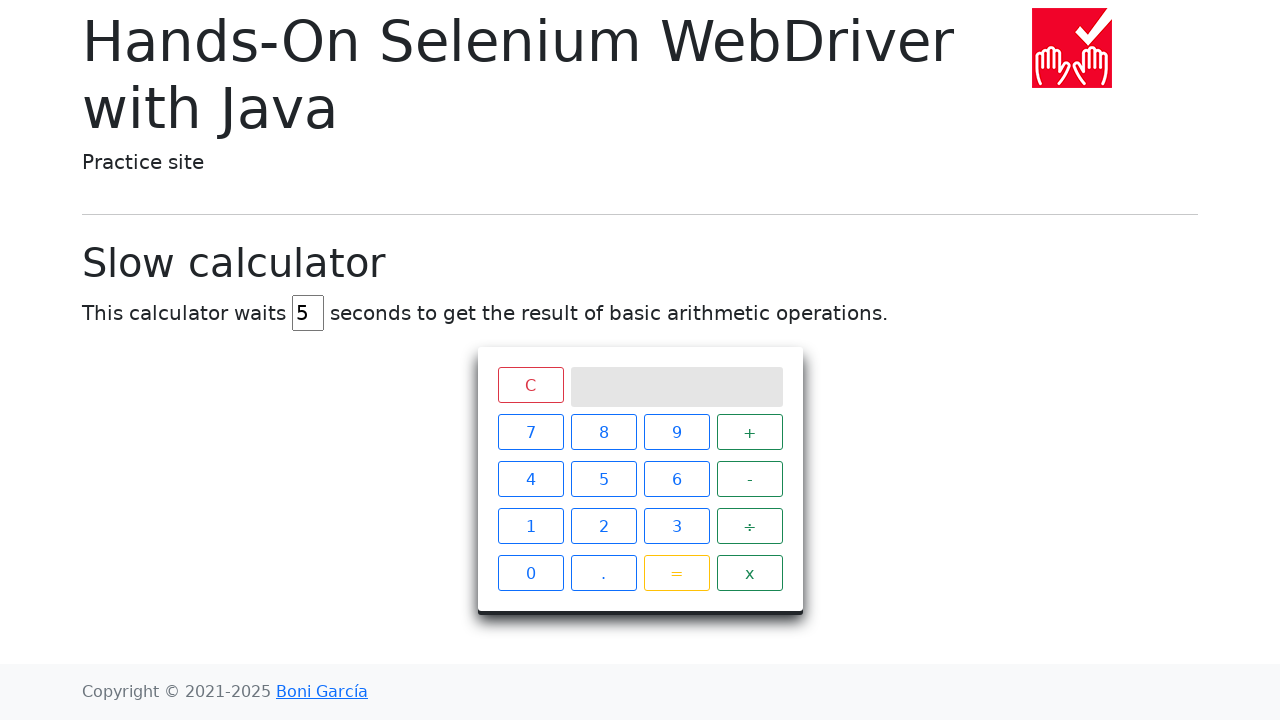

Located delay input field
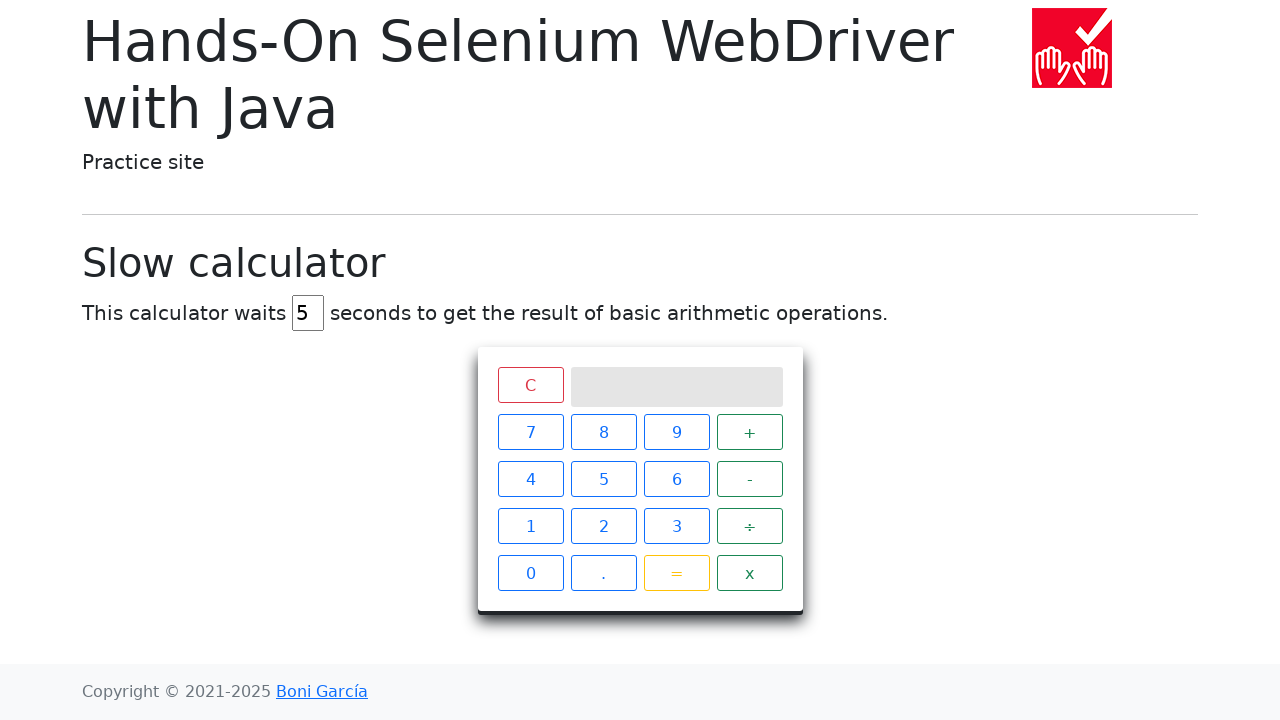

Cleared delay input field on #delay
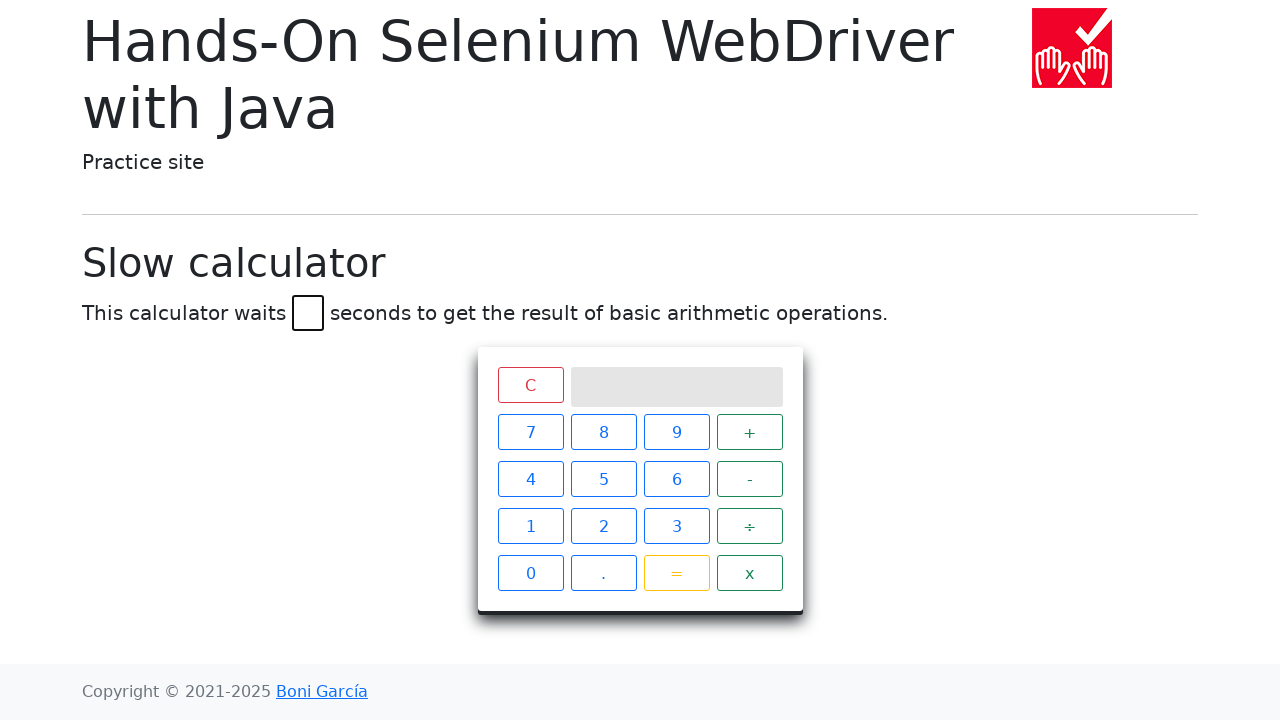

Set delay value to 45 seconds on #delay
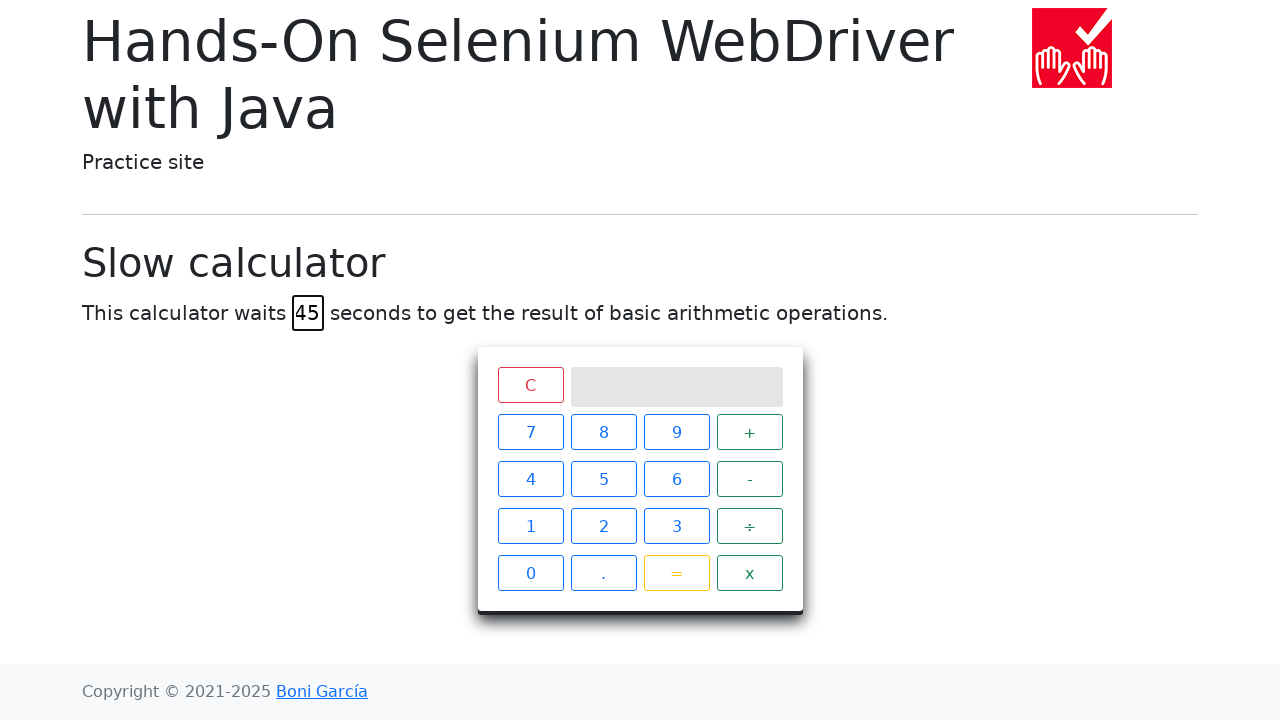

Clicked calculator button 7 at (530, 432) on xpath=//span[text()='7']
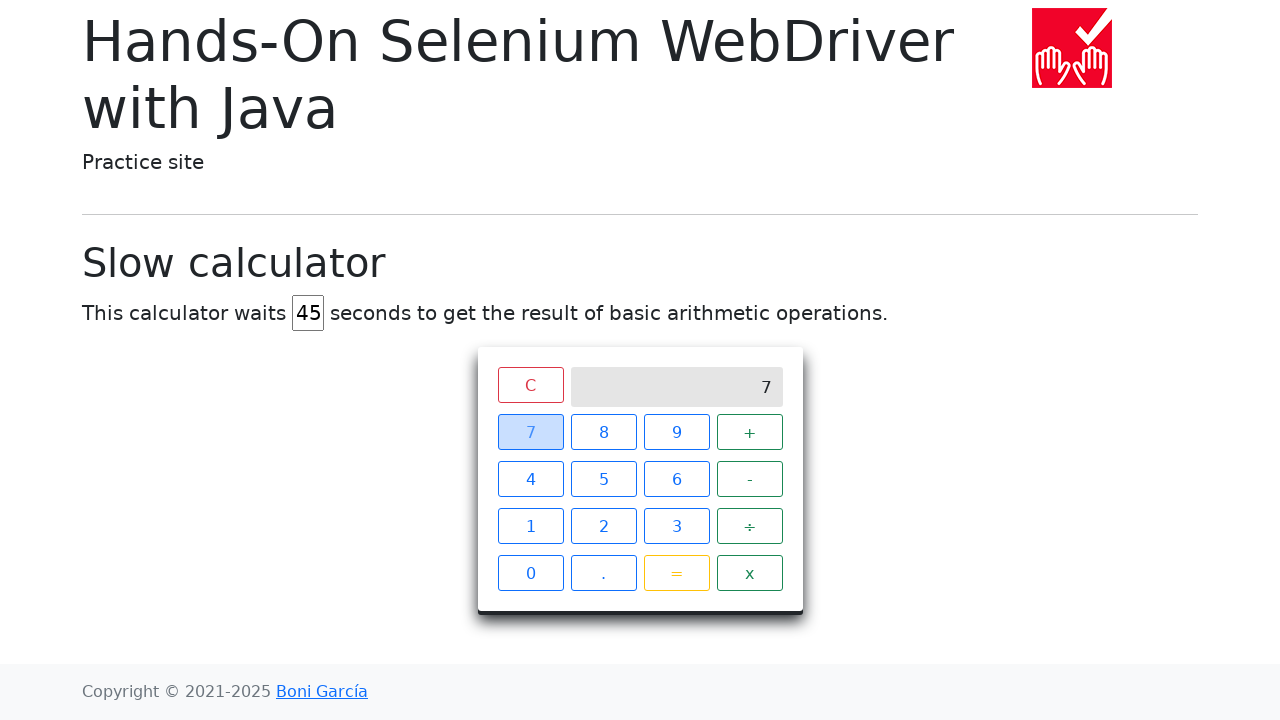

Clicked calculator button + at (750, 432) on xpath=//span[text()='+']
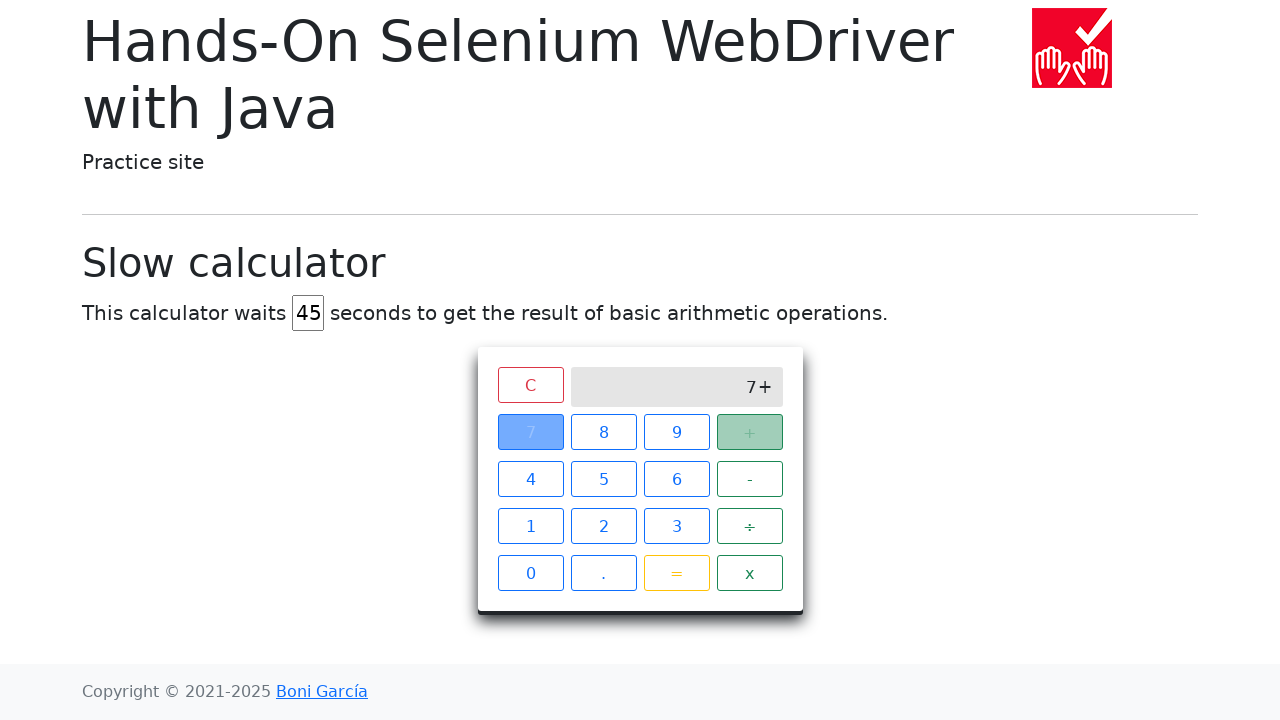

Clicked calculator button 8 at (604, 432) on xpath=//span[text()='8']
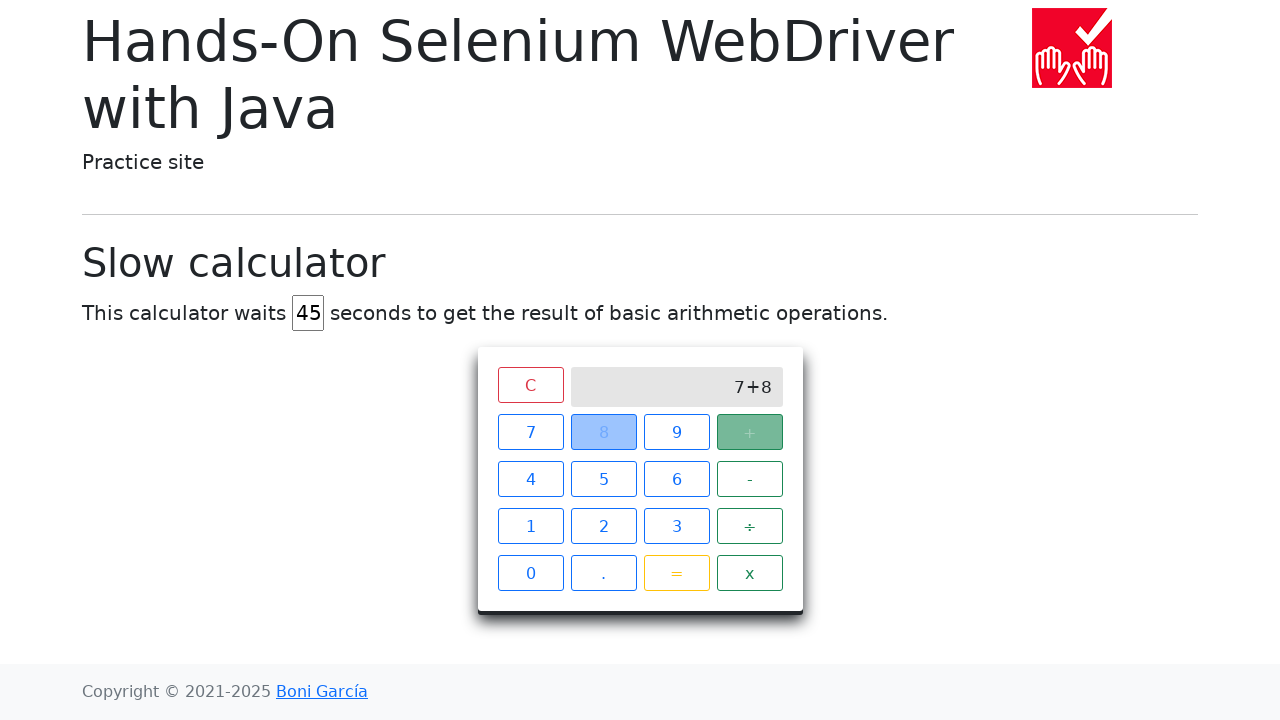

Clicked calculator equals button to start computation at (676, 573) on xpath=//span[text()='=']
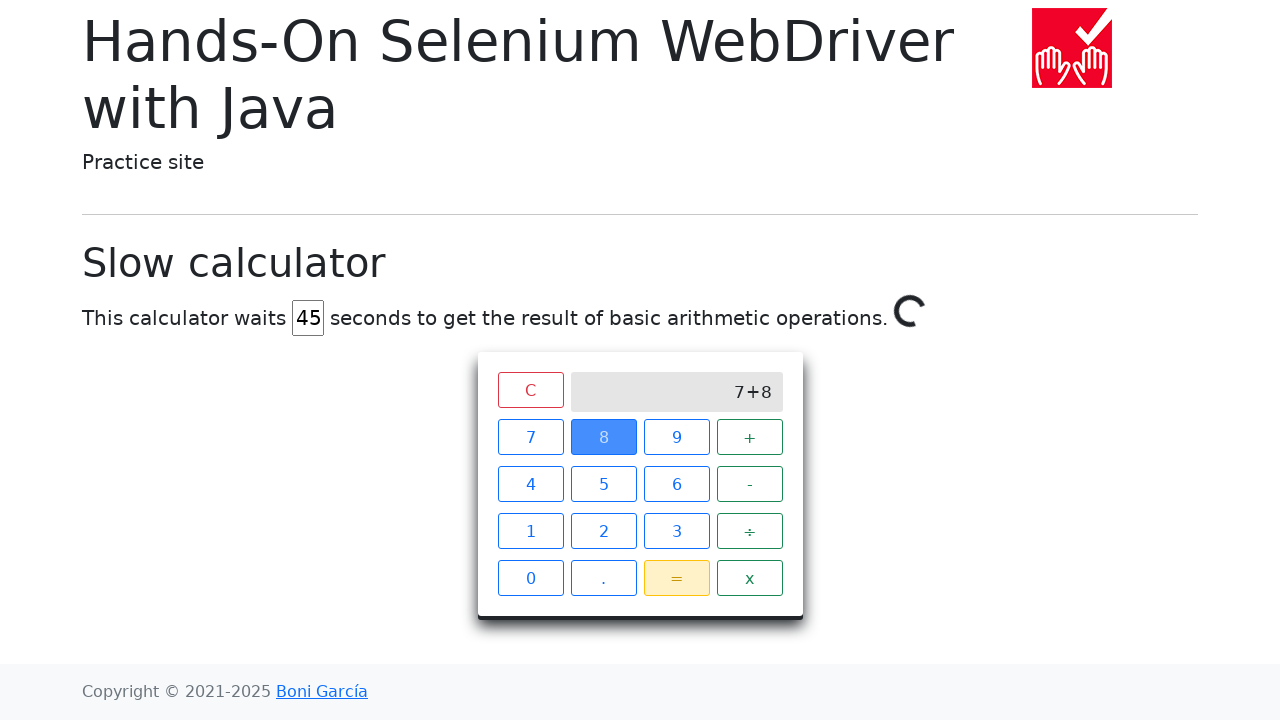

Waited for calculation result to appear (45-second delay completed)
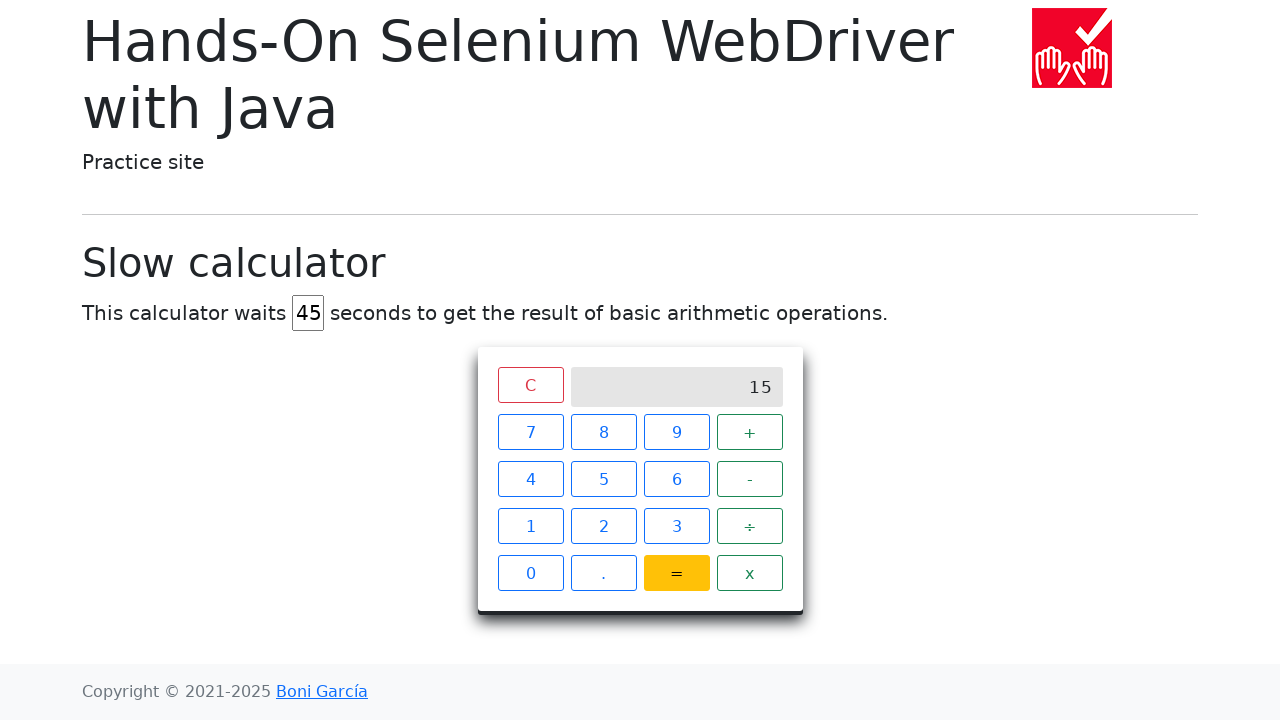

Located calculator display screen
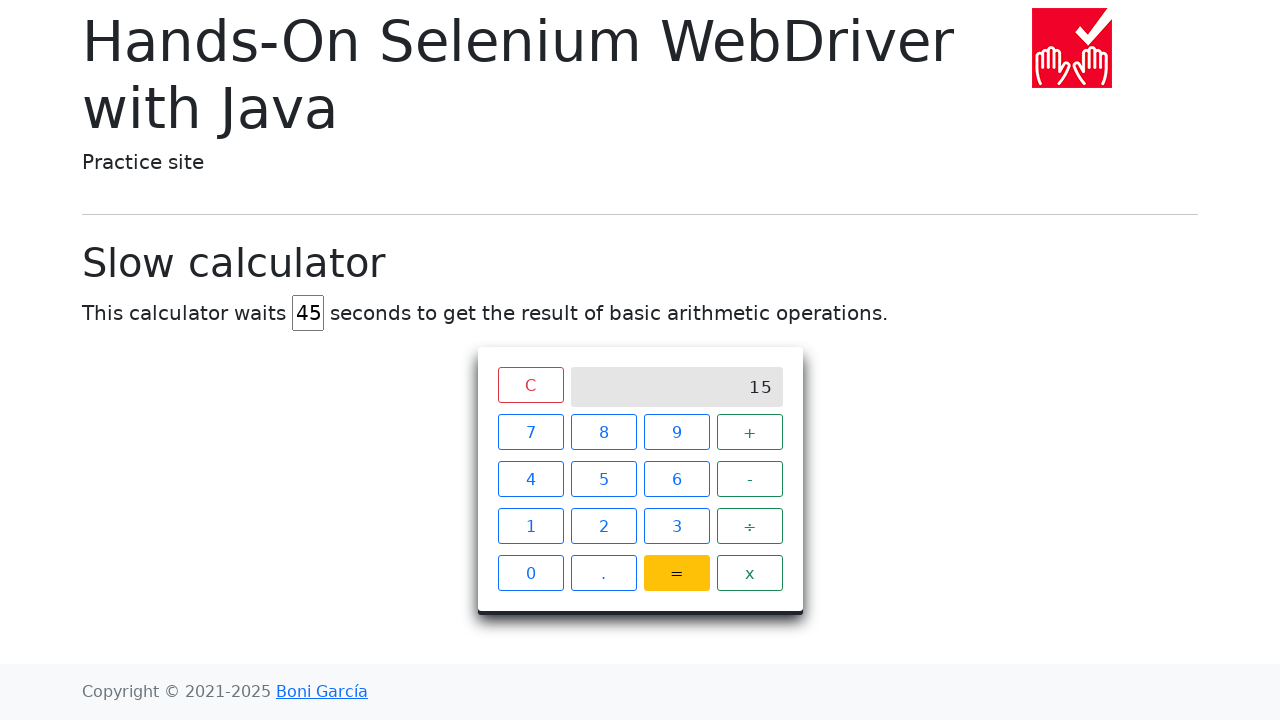

Verified calculator result equals 15 (7+8=15)
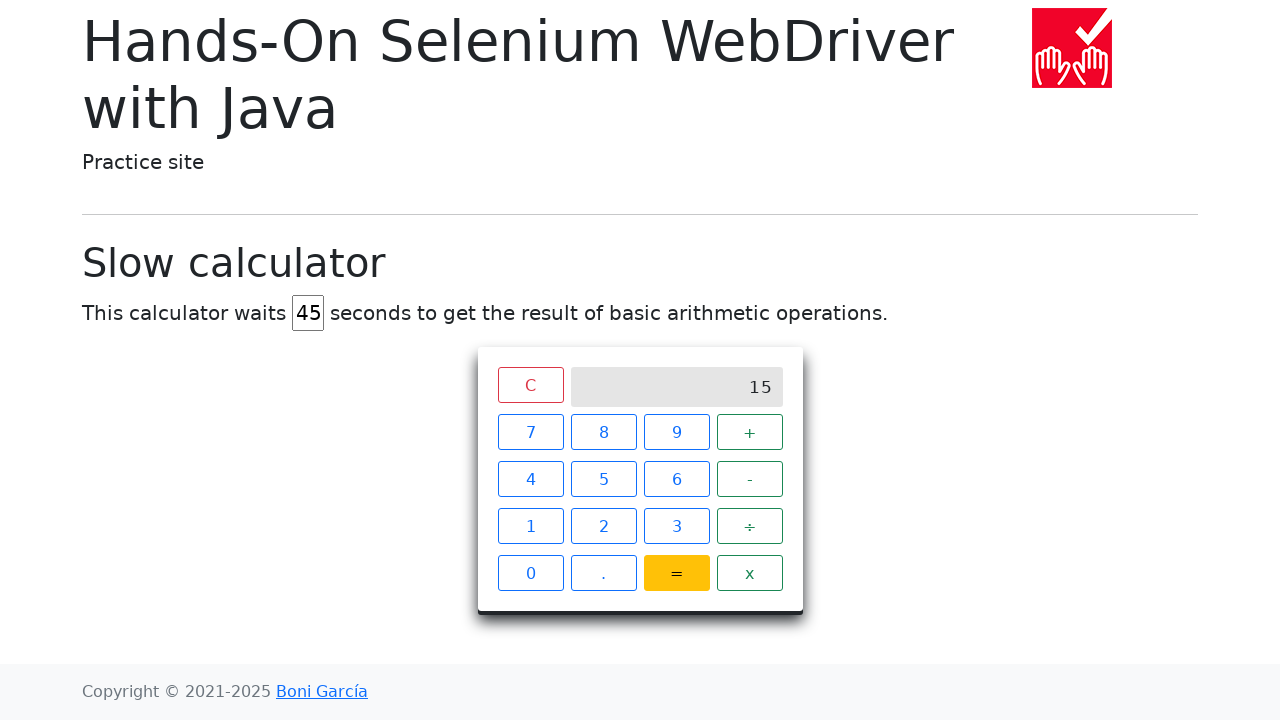

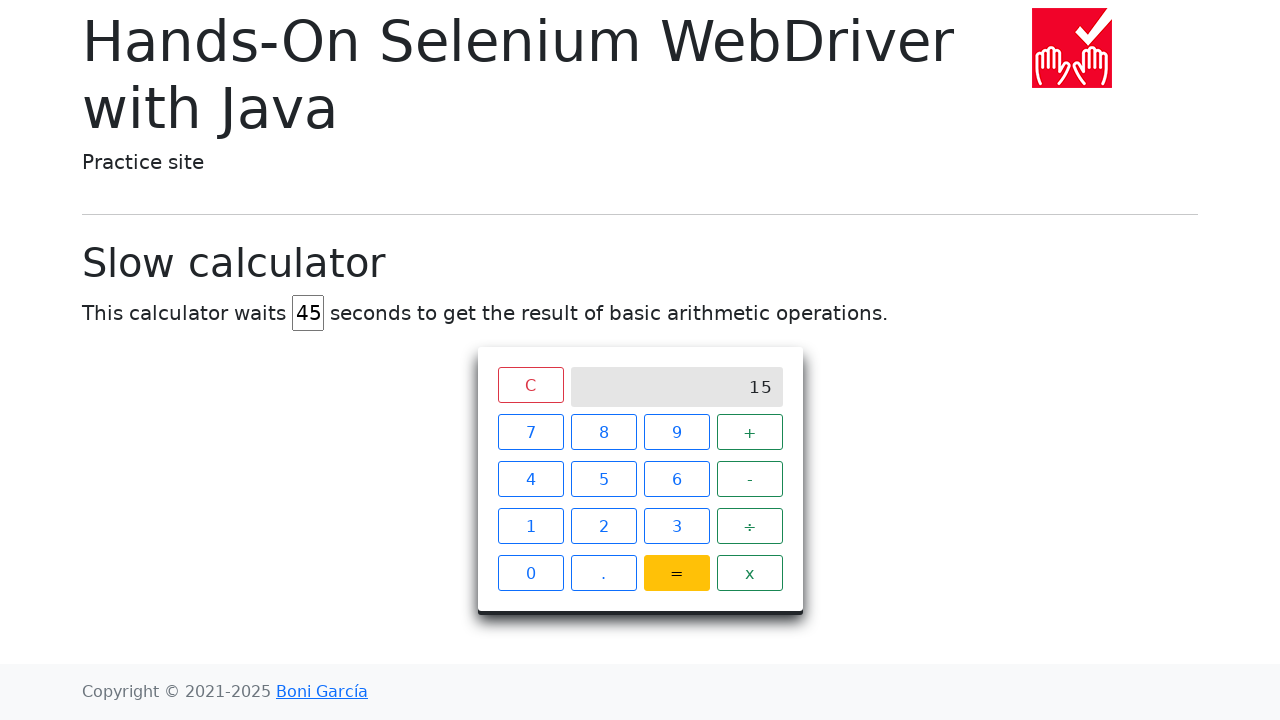